Tests the search functionality on Python.org by entering "pycon" in the search box and submitting the search form

Starting URL: https://www.python.org

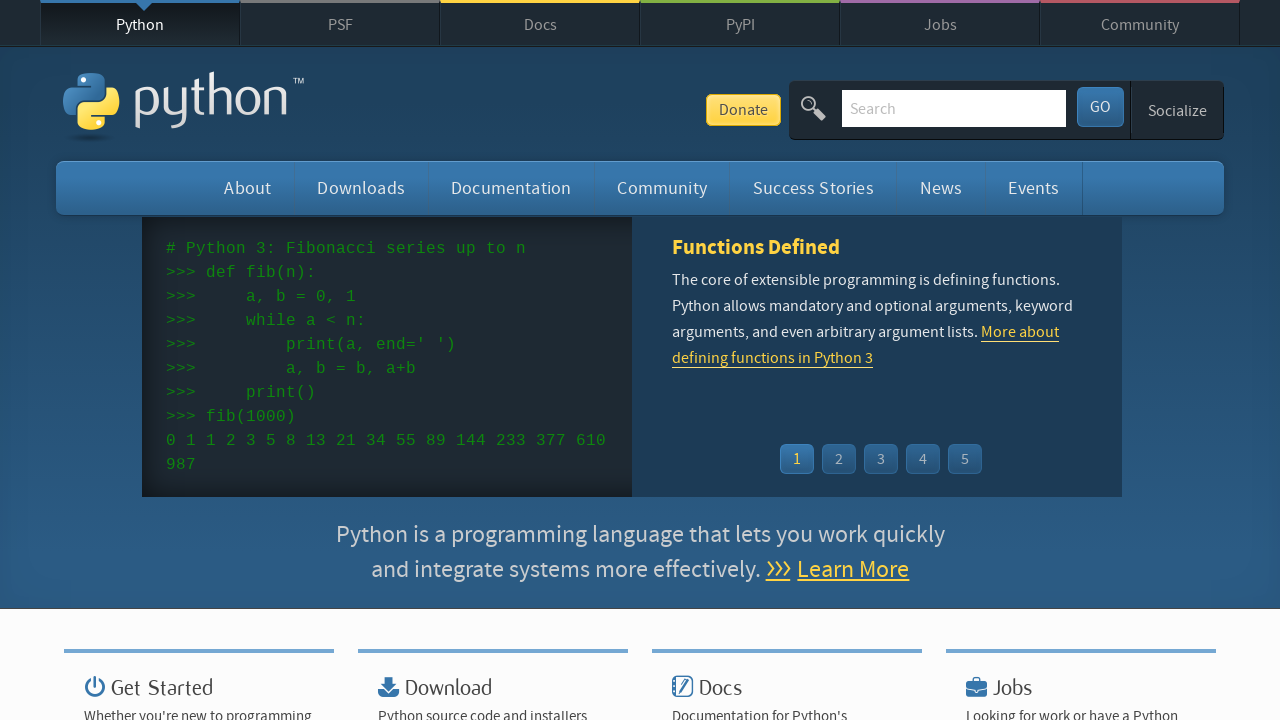

Filled search box with 'pycon' on input[name='q']
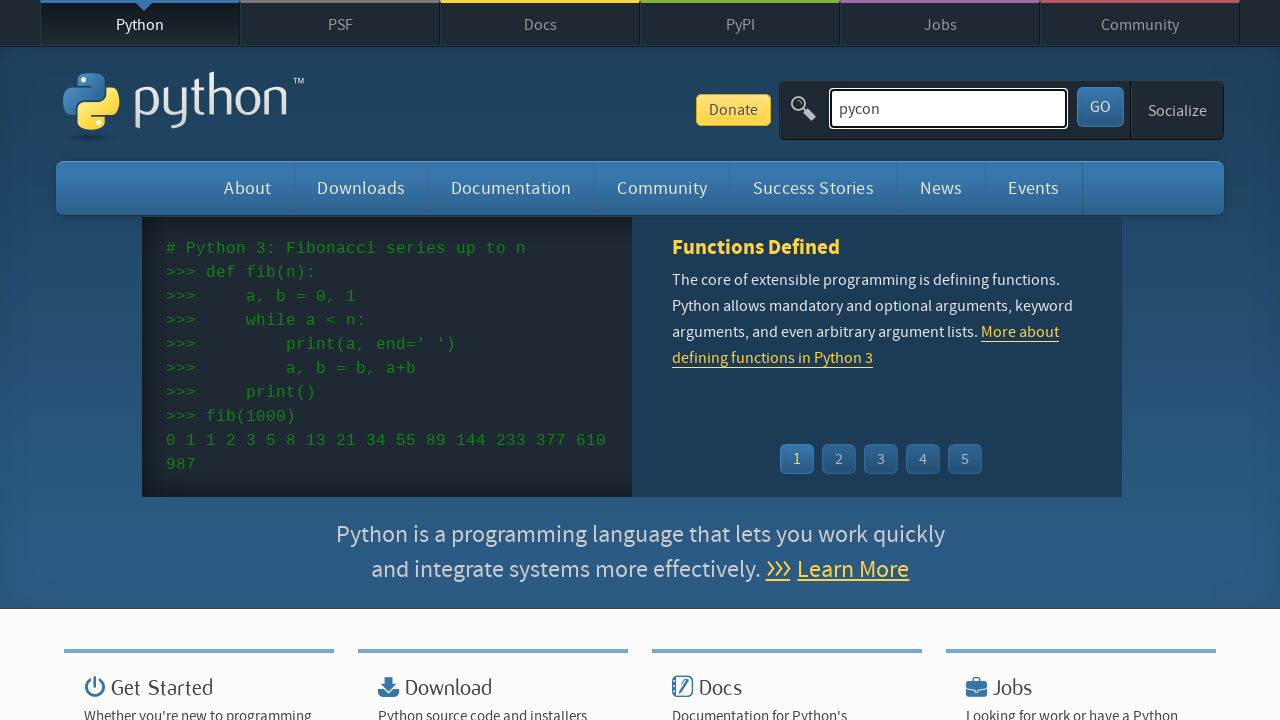

Pressed Enter to submit search form on input[name='q']
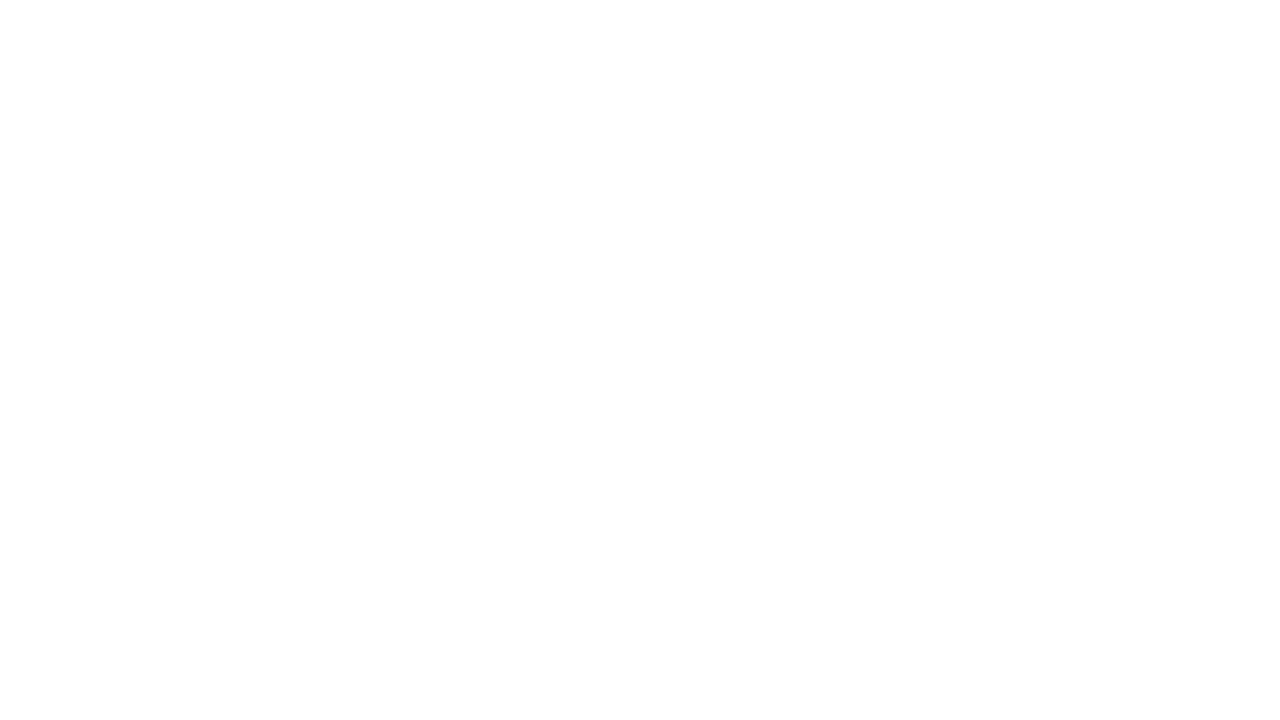

Search results page loaded (networkidle state reached)
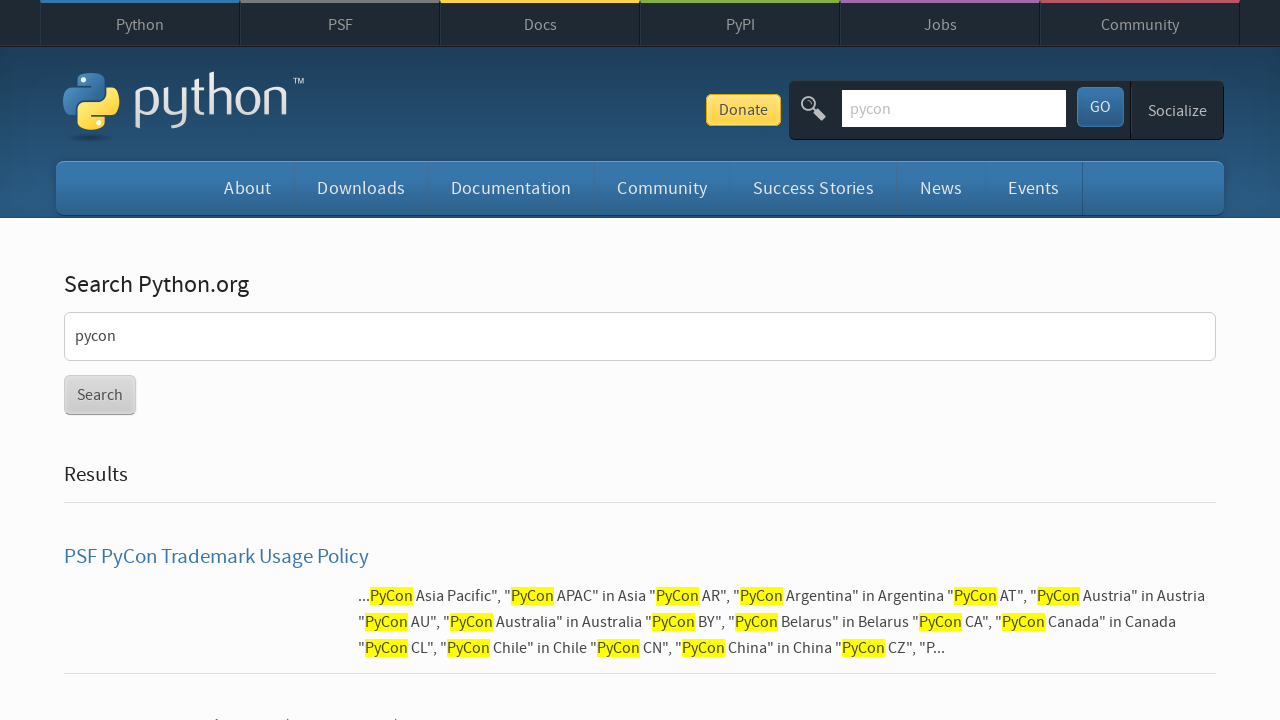

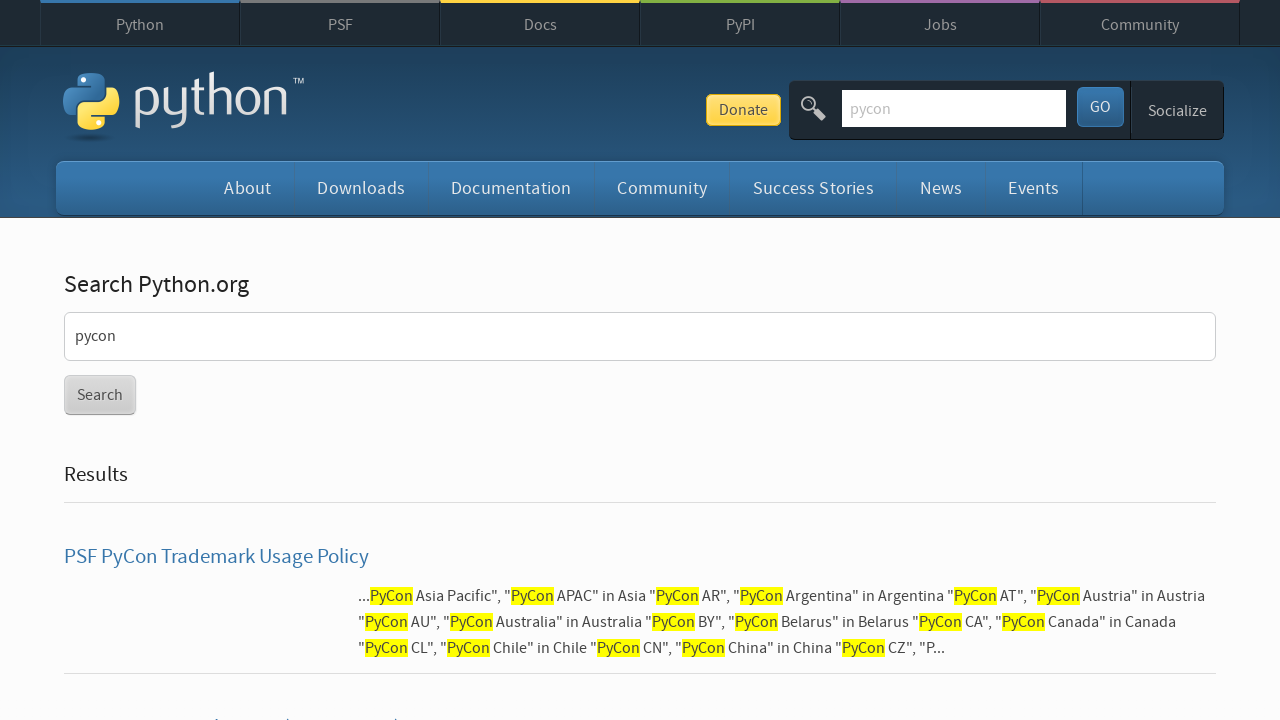